Navigates to a page and uses JavaScript to inject jQuery Growl library, then displays various notification messages (GET, error, notice, warning) on the page.

Starting URL: http://the-internet.herokuapp.com

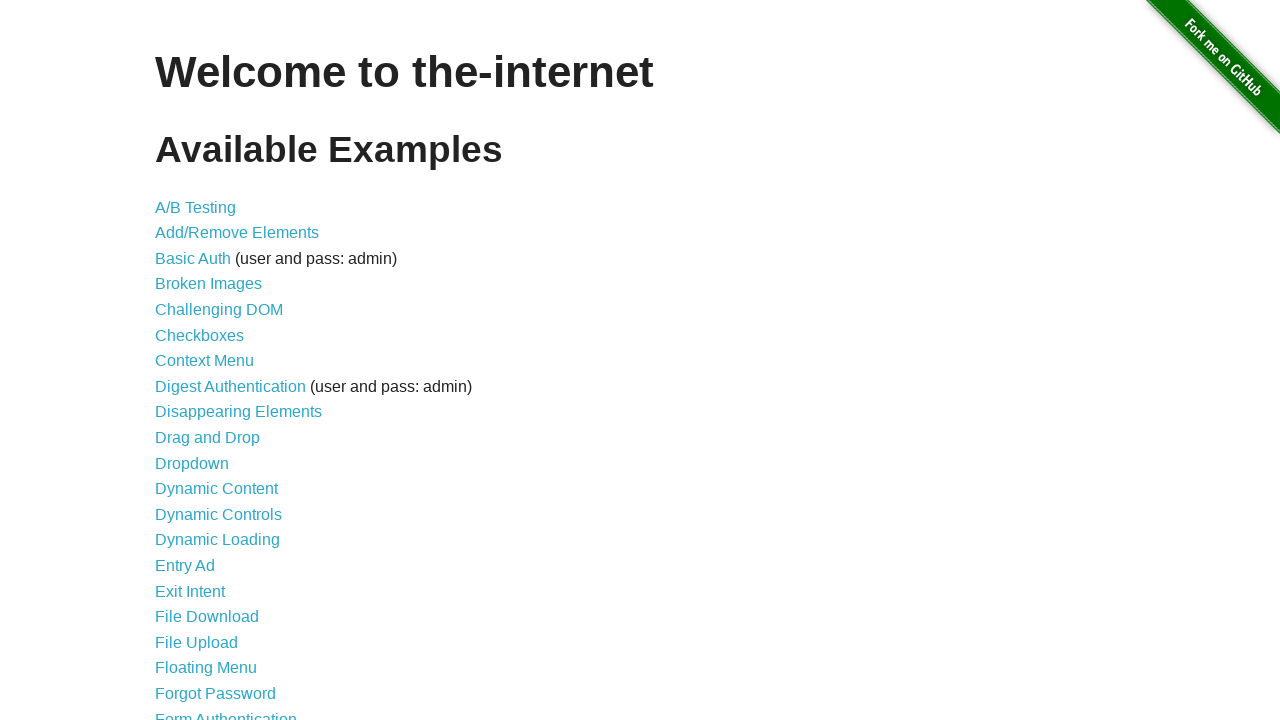

Injected jQuery library if not already present
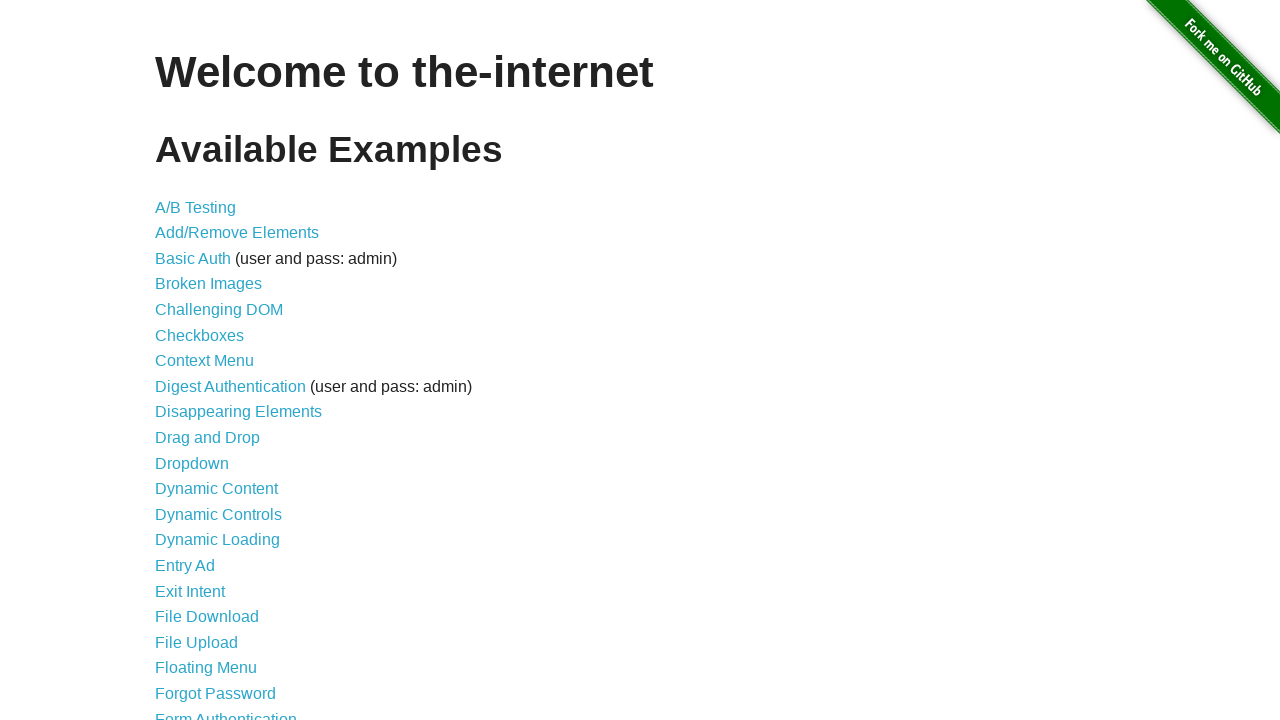

jQuery library loaded successfully
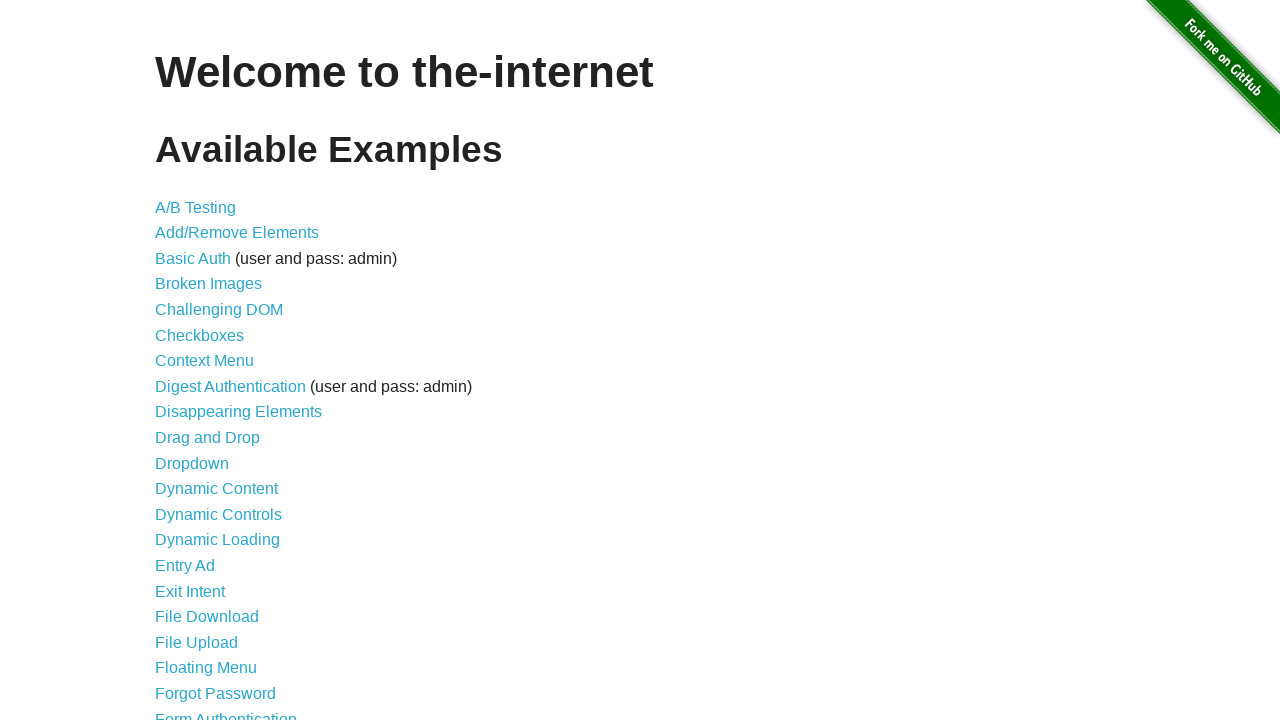

jQuery Growl library injected into the page
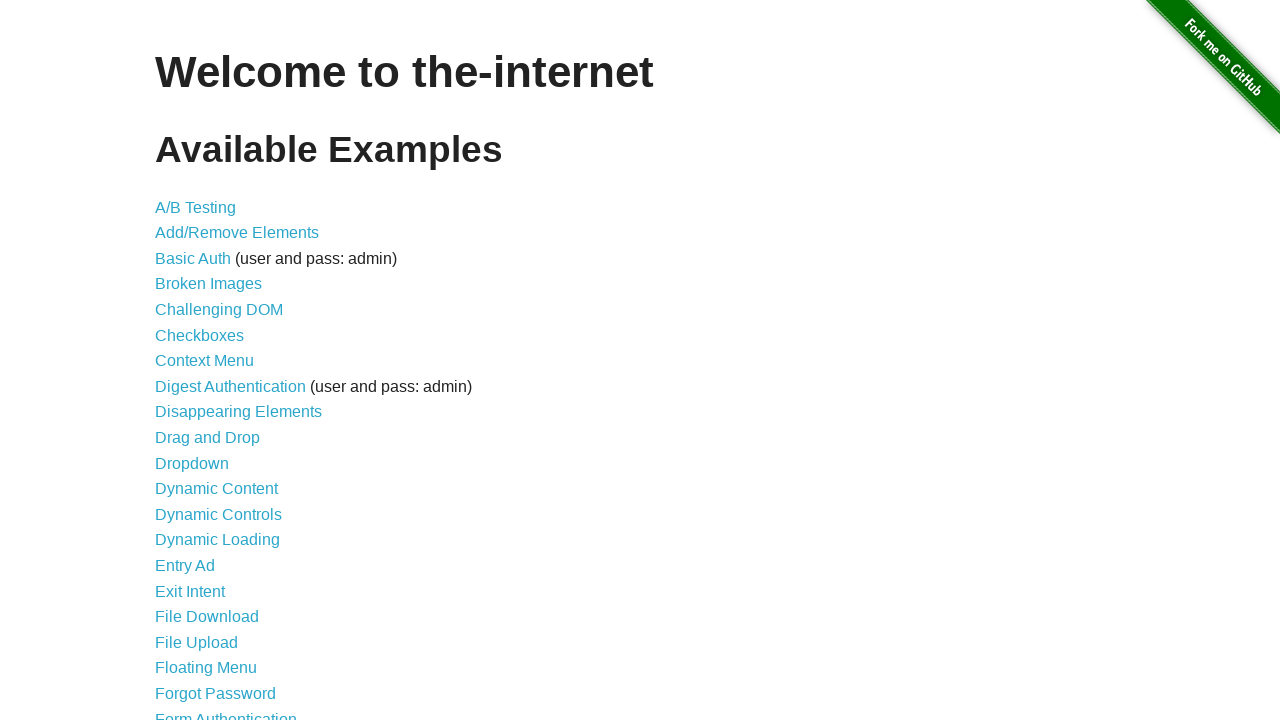

jQuery Growl CSS styles added to the page
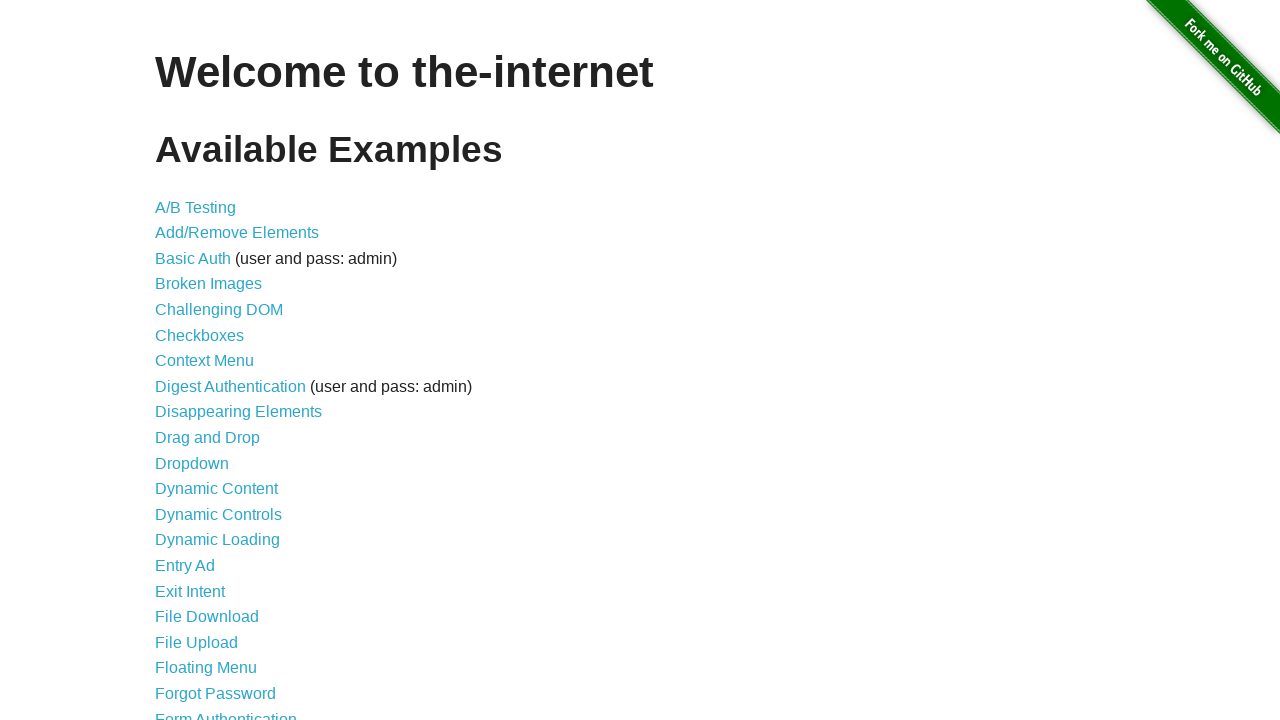

jQuery Growl library ready and available
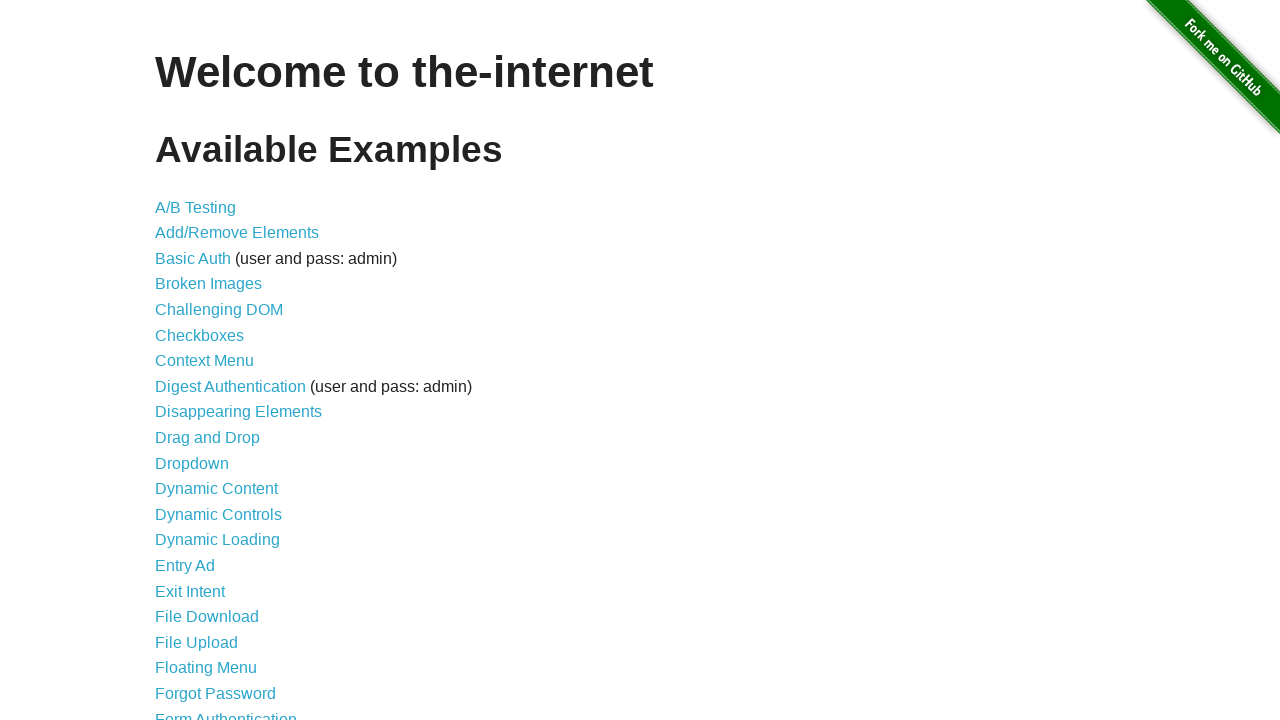

Displayed GET notification with message '/'
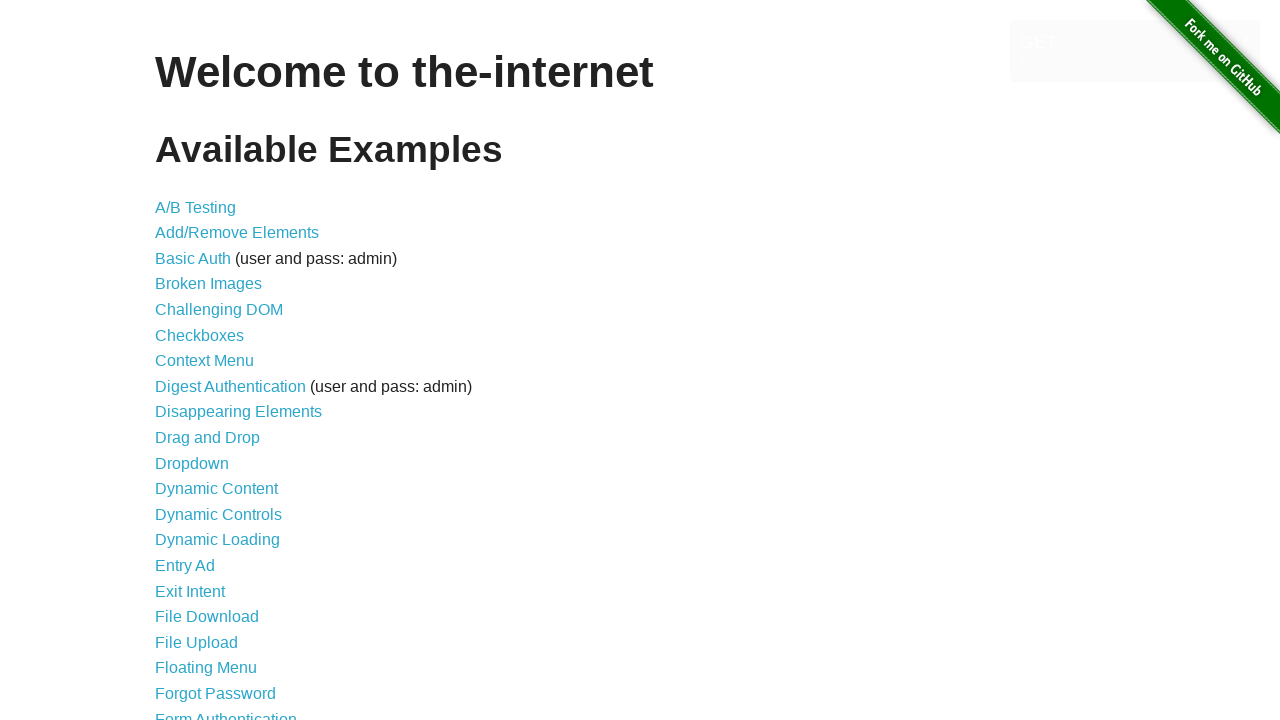

Displayed ERROR notification with red styling
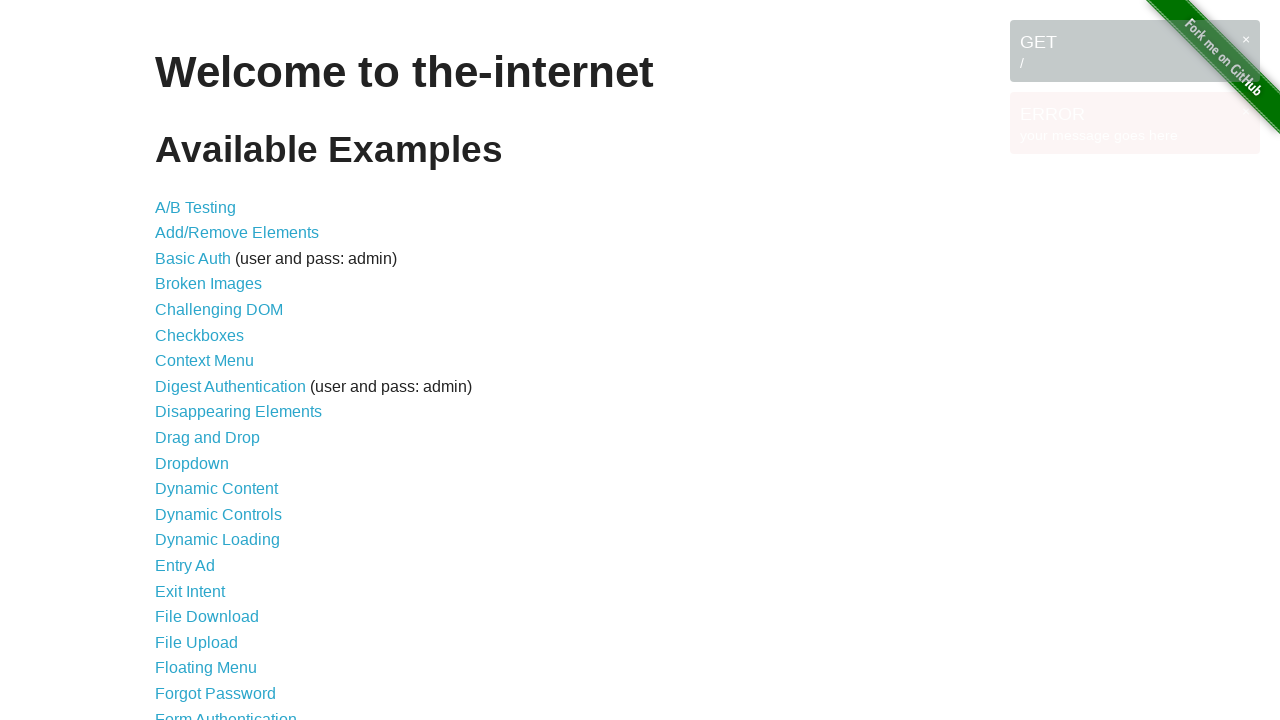

Displayed Notice notification
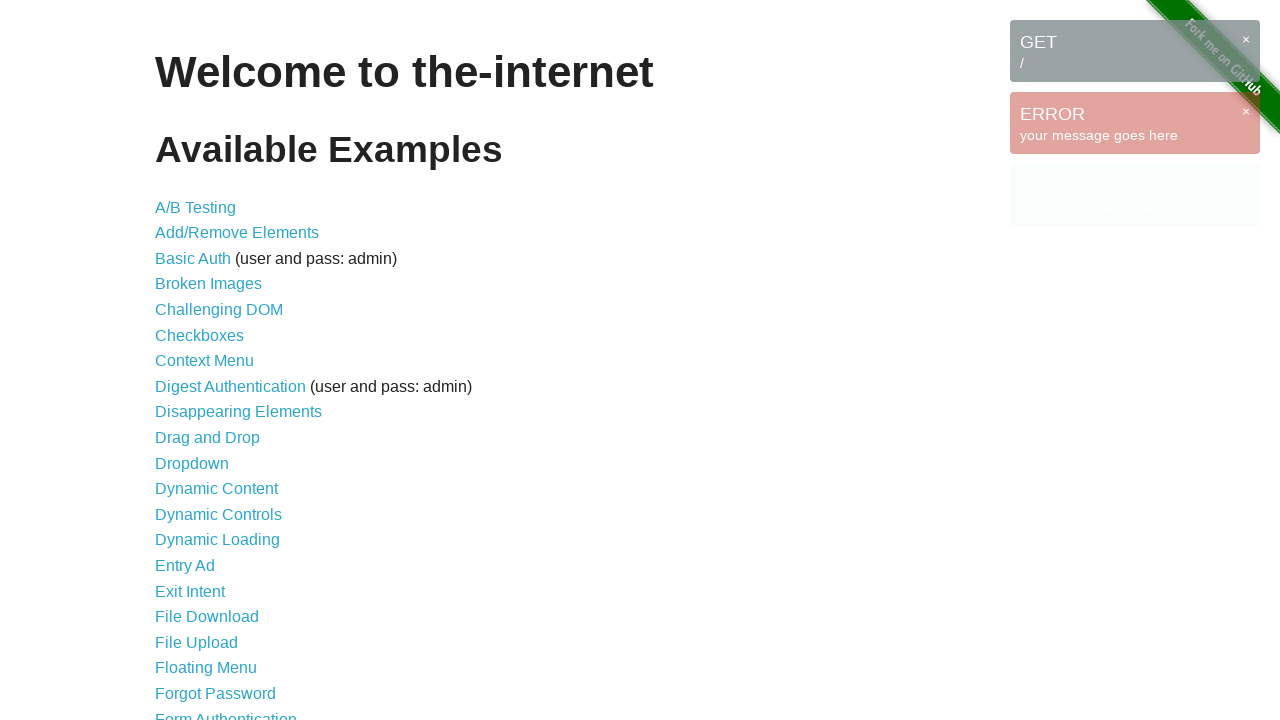

Displayed Warning notification
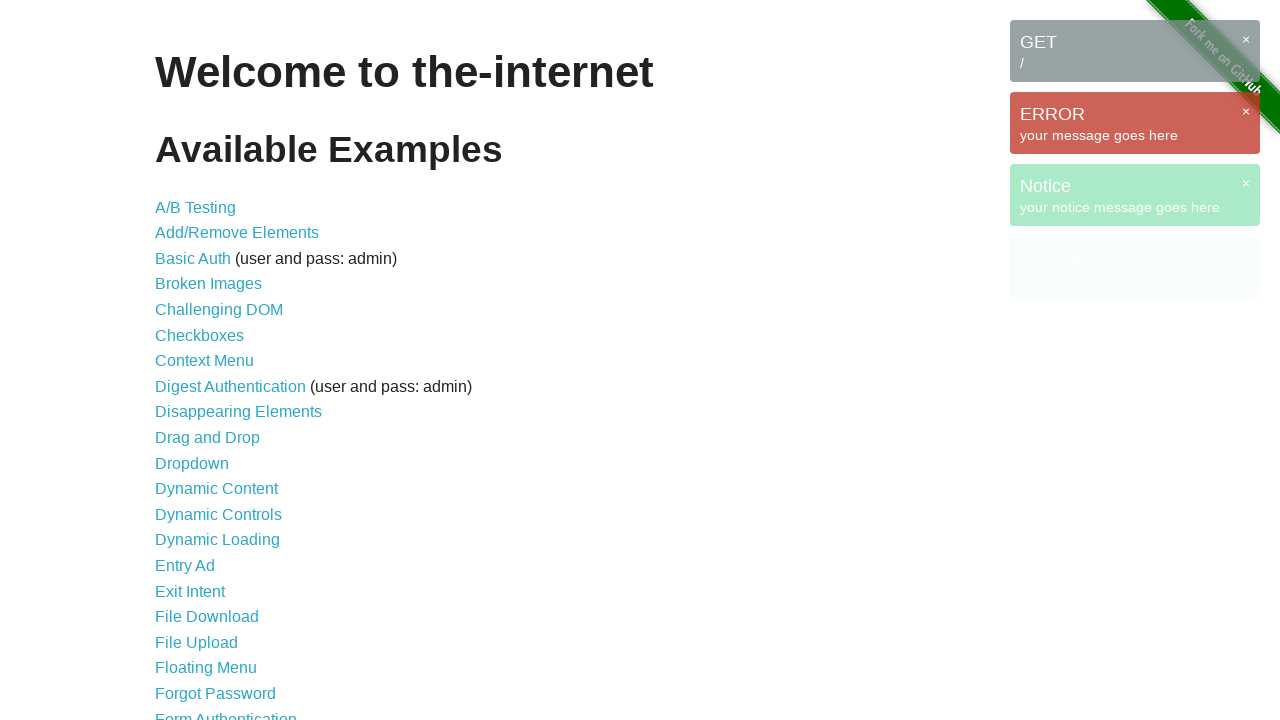

All growl notification messages are visible on the page
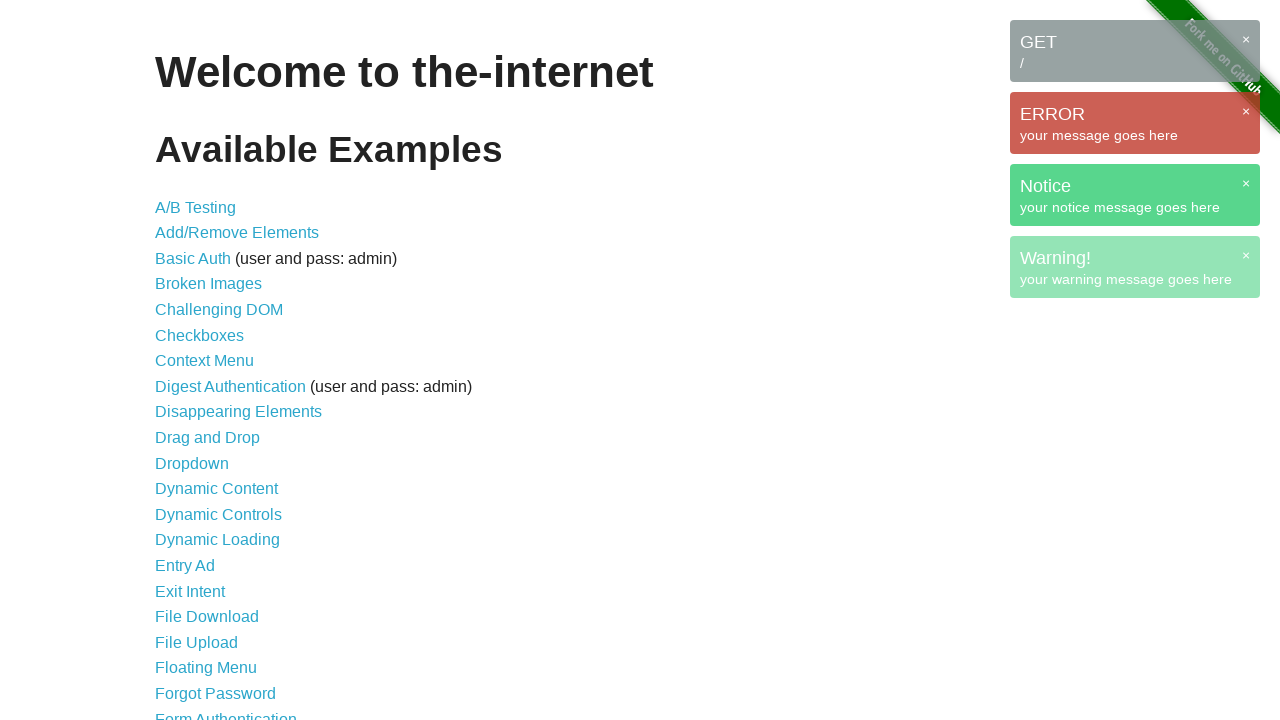

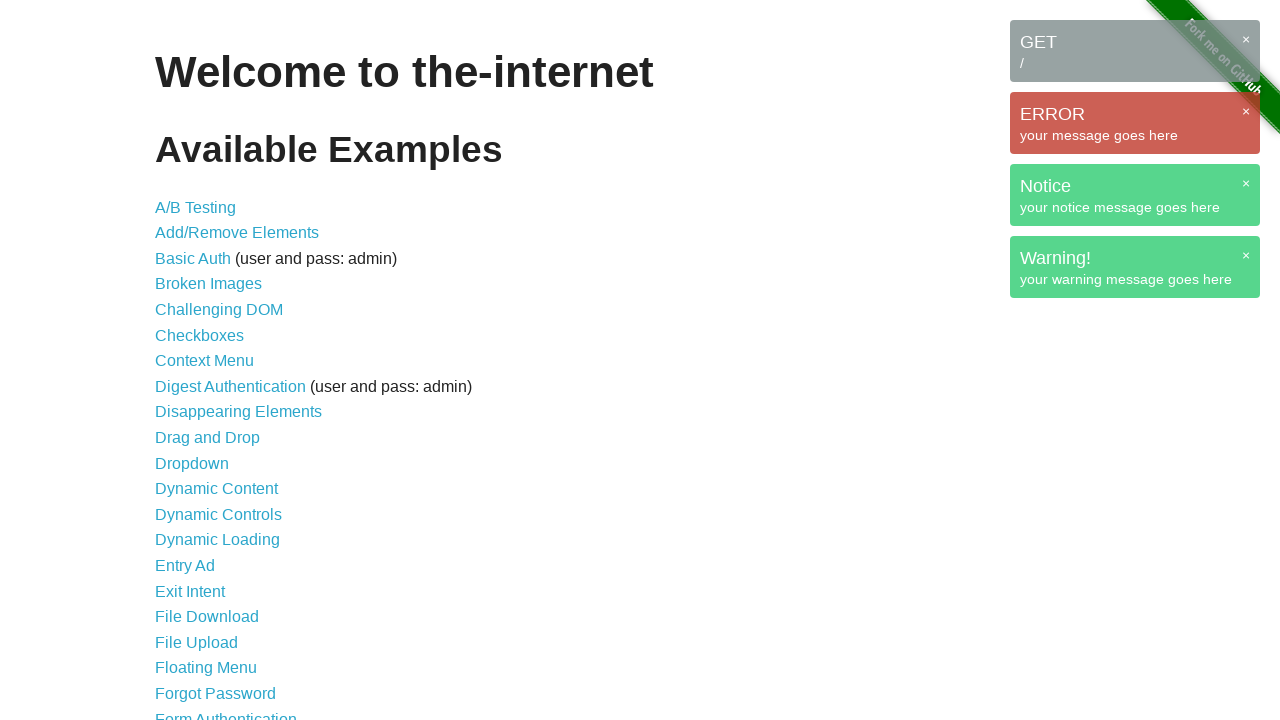